Navigates to Vue Element Admin demo page, clicks the primary button to proceed to the dashboard, and waits for the dashboard page to load.

Starting URL: https://panjiachen.github.io/vue-element-admin

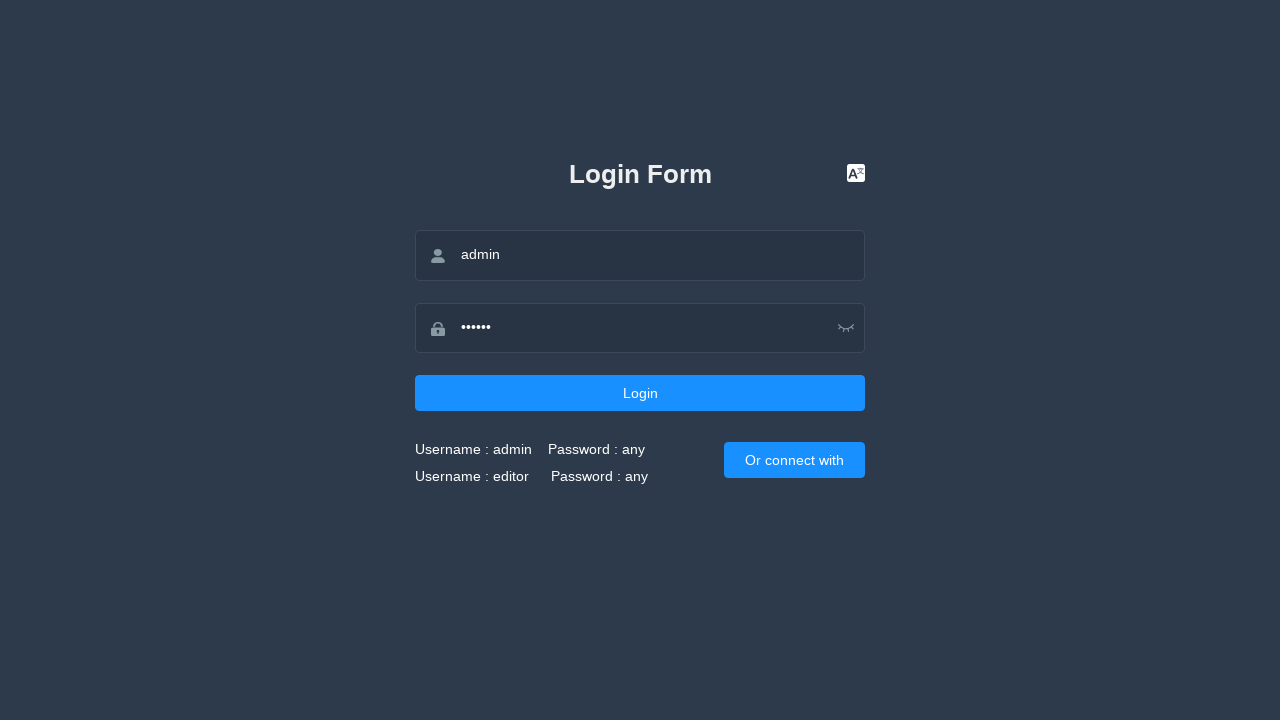

Navigated to Vue Element Admin demo page
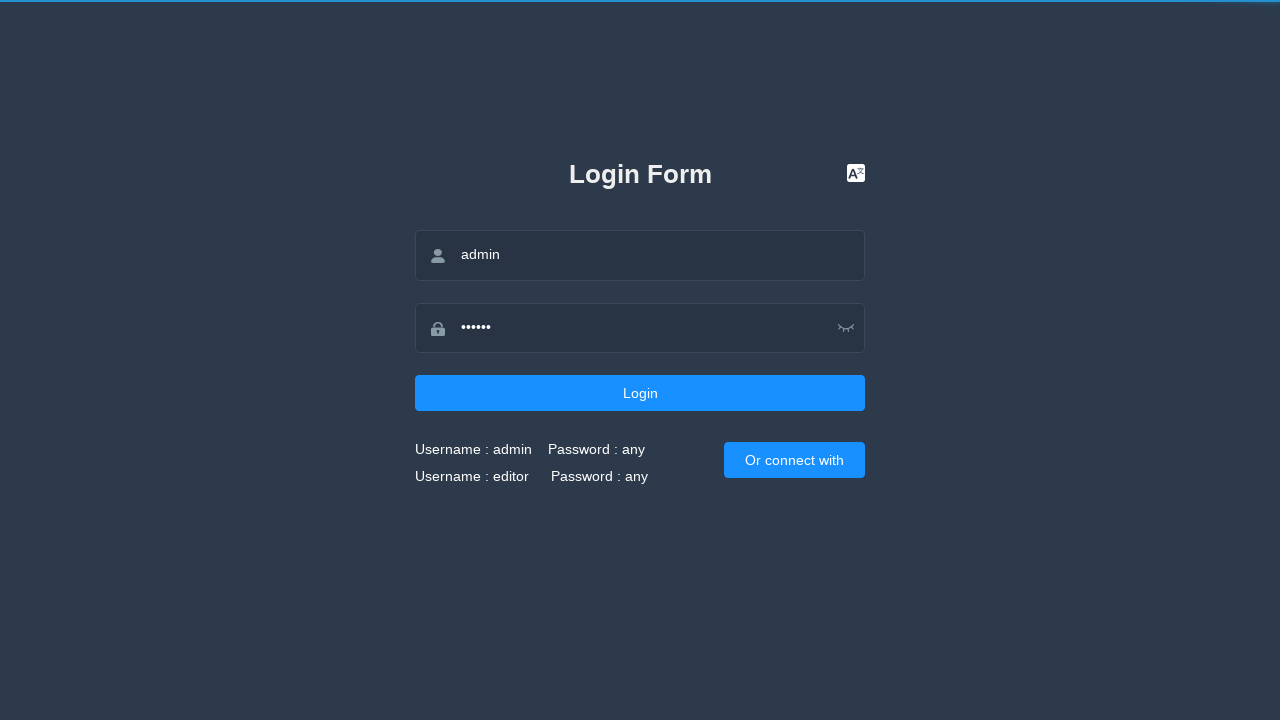

Clicked the primary button to proceed to dashboard at (640, 393) on .el-button--primary
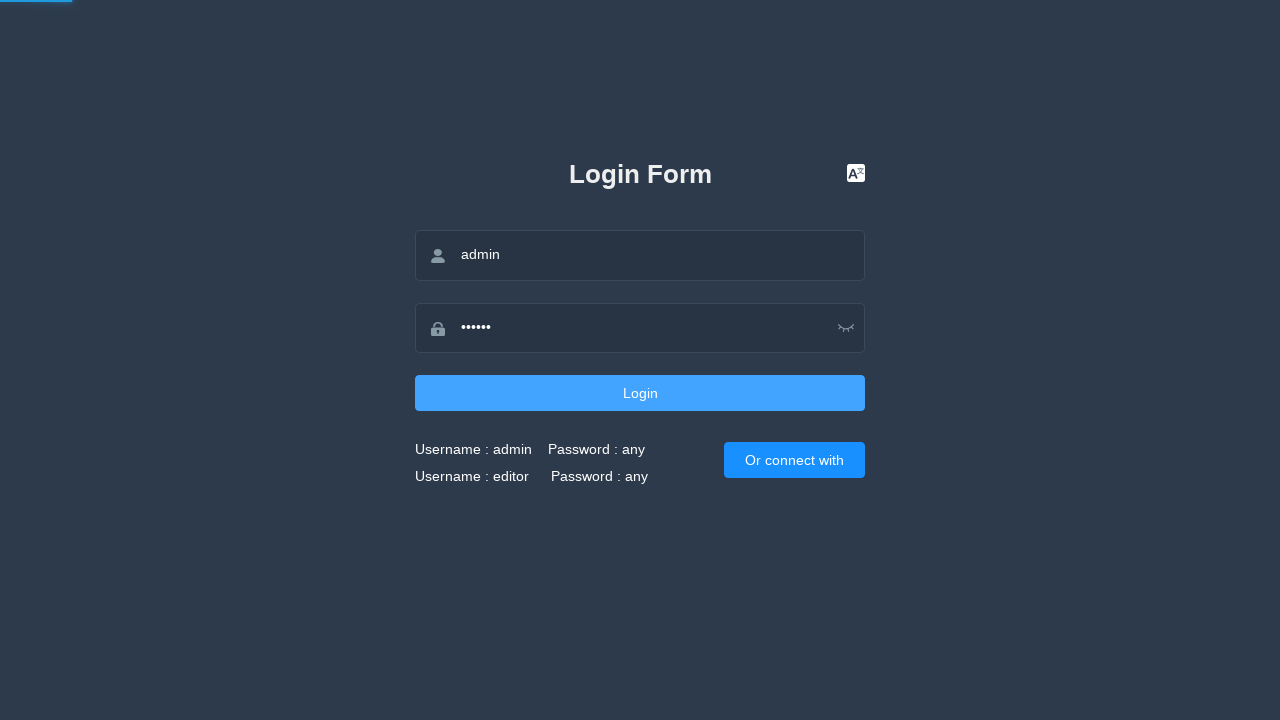

Dashboard page loaded successfully
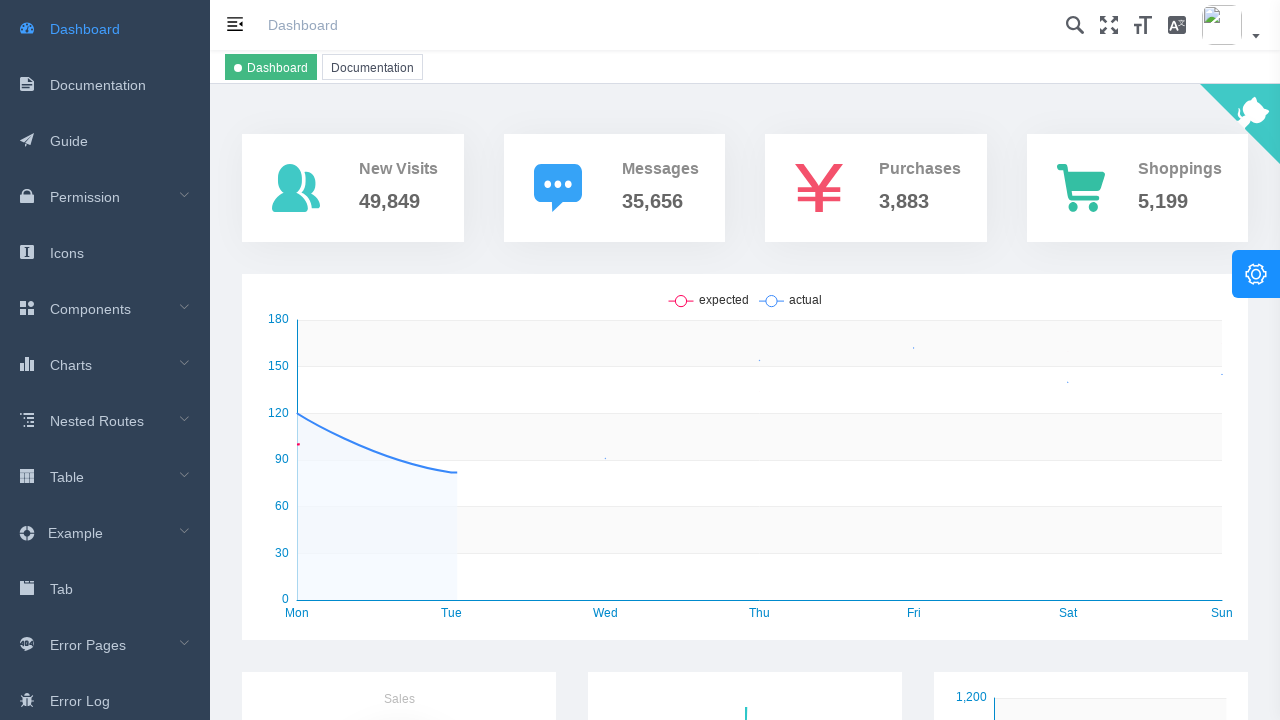

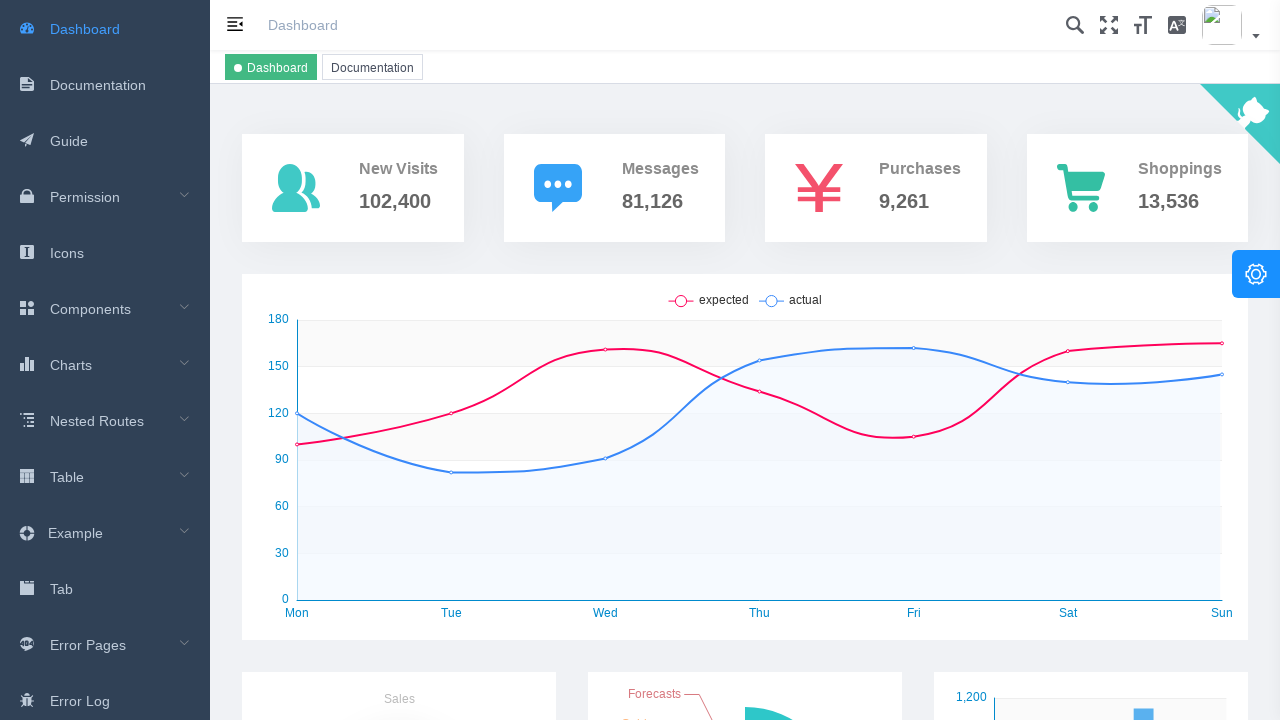